Tests the subscription feature on the Cart page by navigating to cart, scrolling to the subscription section in the footer, entering an email, and verifying the success message appears.

Starting URL: http://automationexercise.com

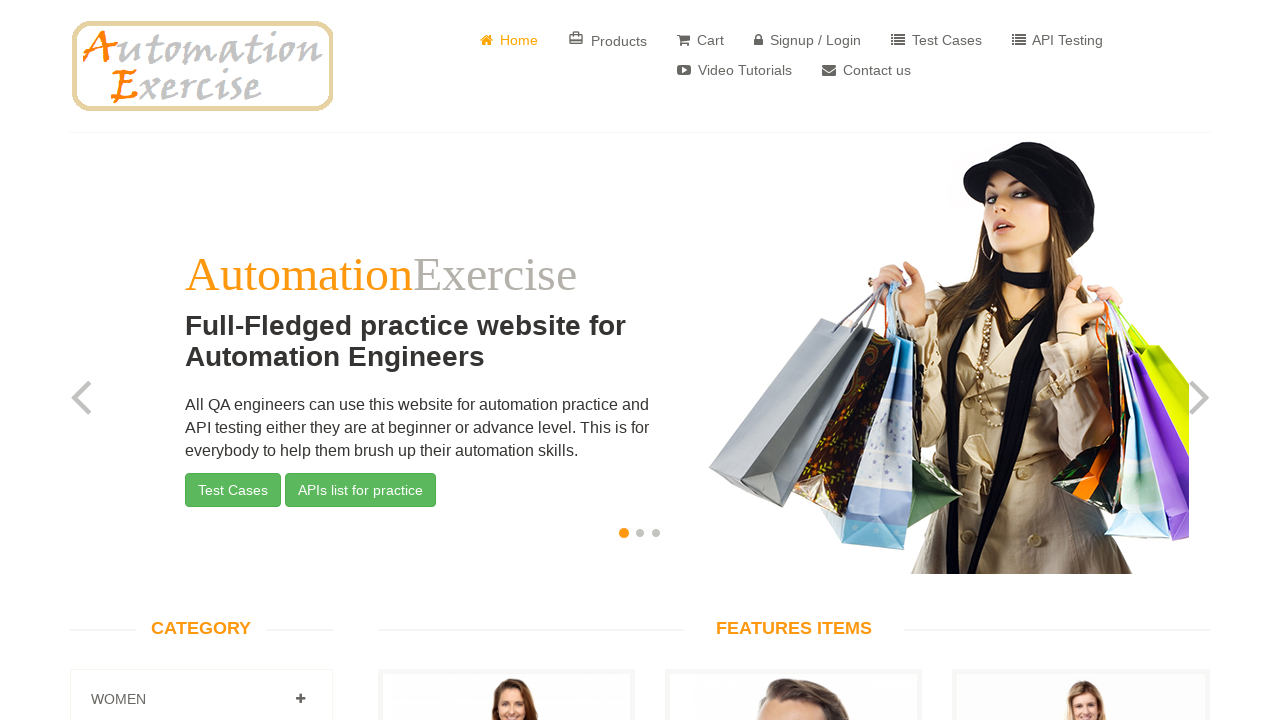

Waited for page body to load
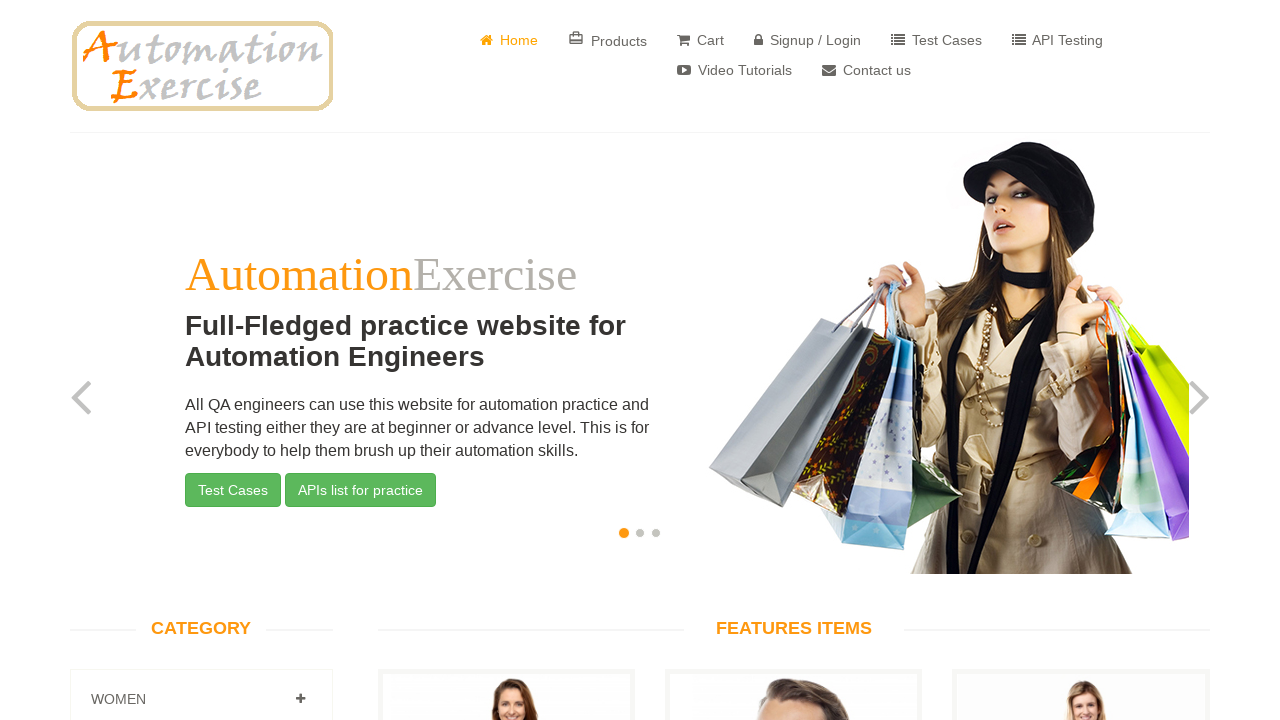

Clicked Cart button in navigation at (700, 40) on a[href='/view_cart']
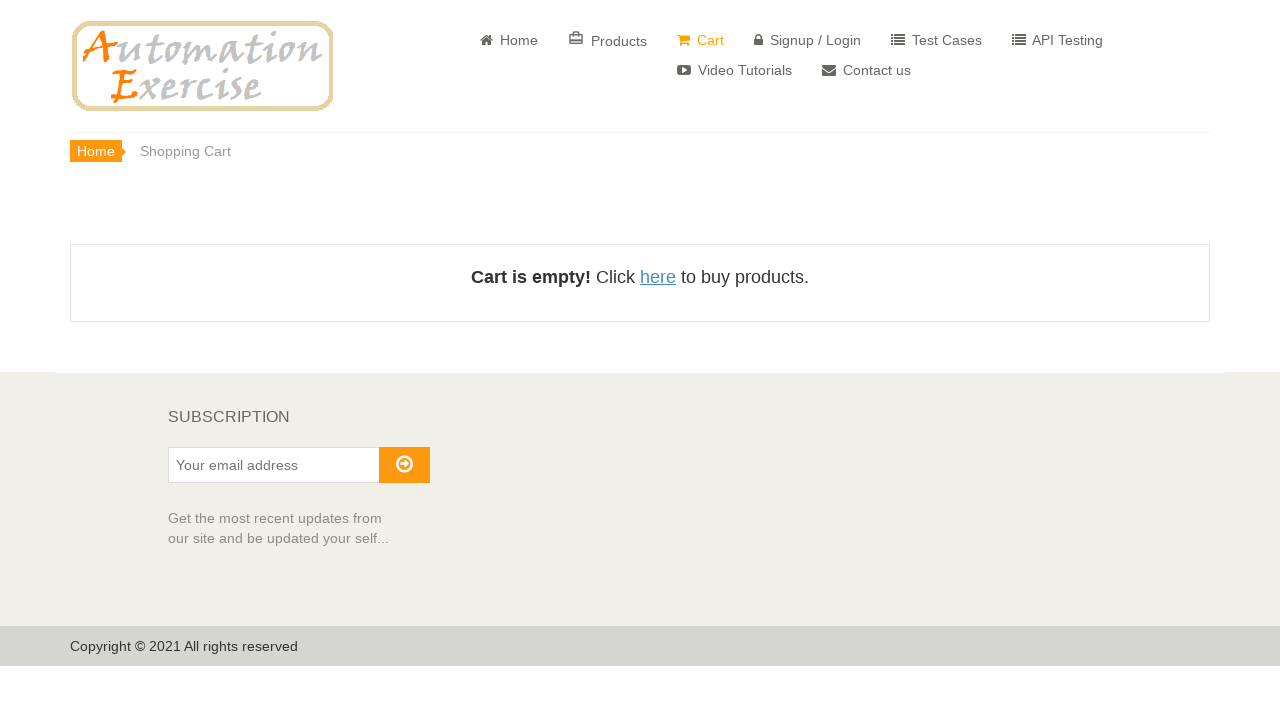

Scrolled to bottom of page to reach footer
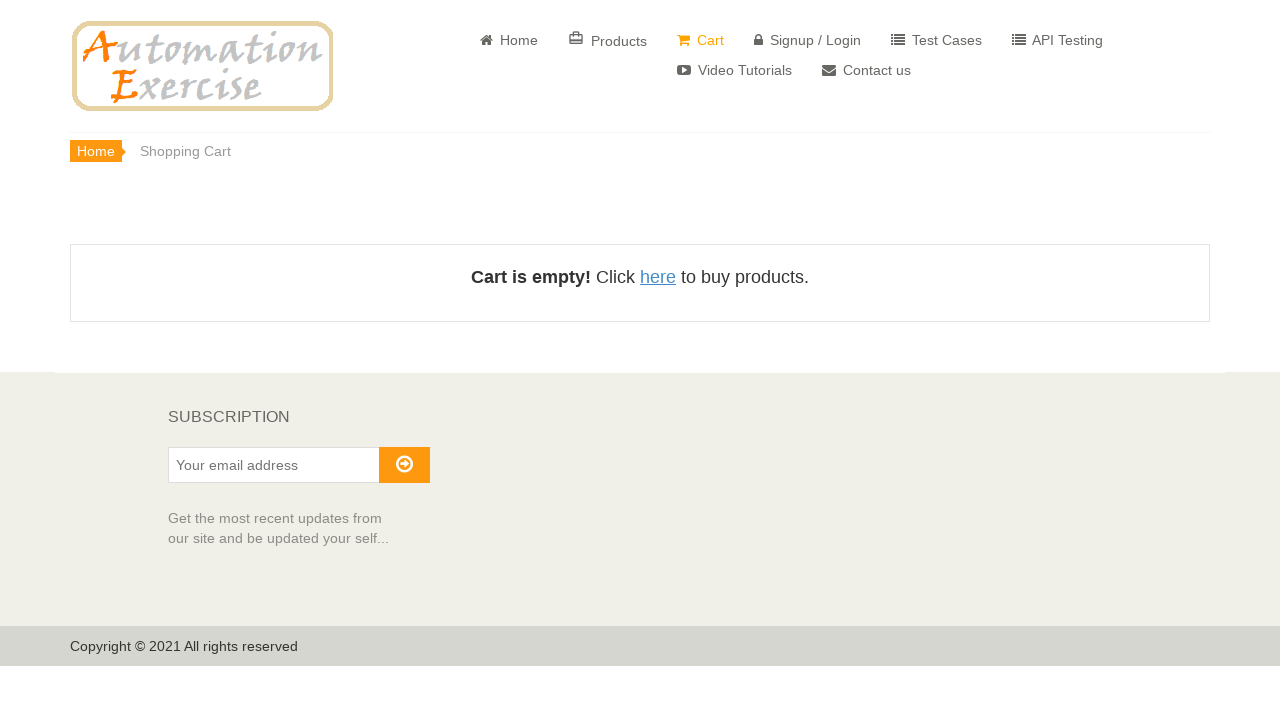

Subscription heading is visible in footer
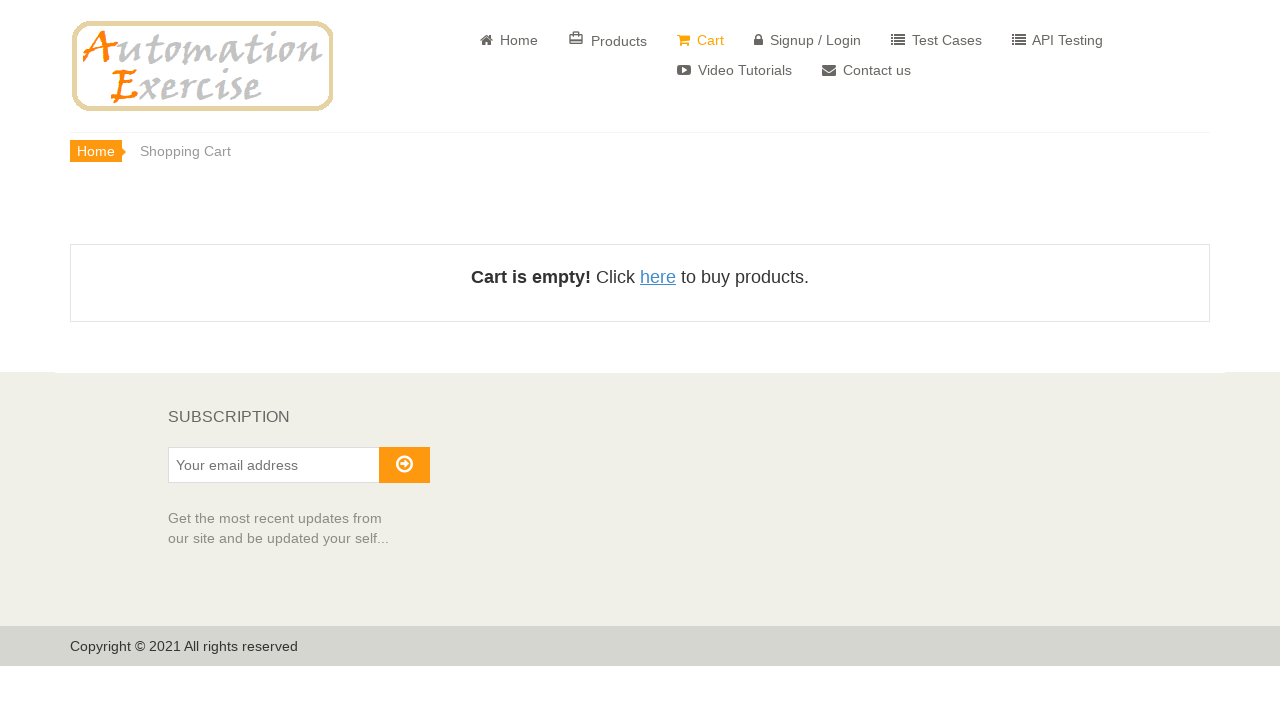

Entered email 'testsubscriber847@gmail.com' in subscription field on input#susbscribe_email
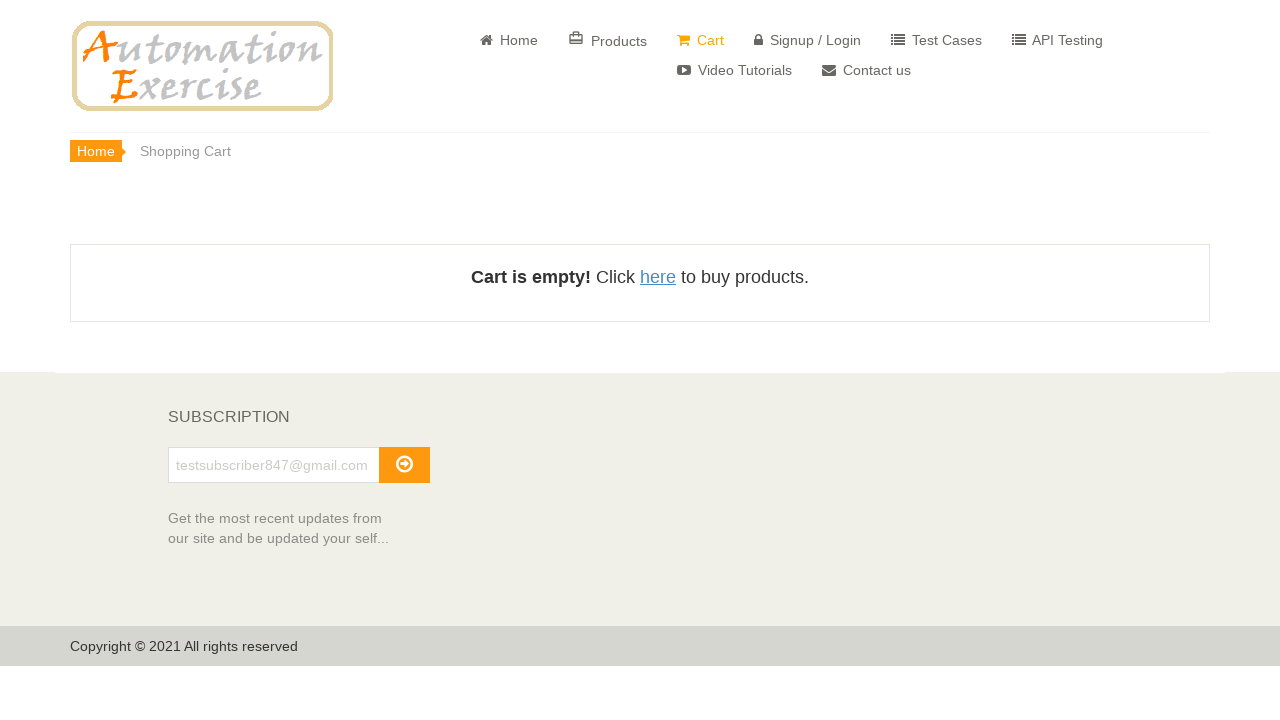

Clicked subscribe button at (404, 465) on button#subscribe
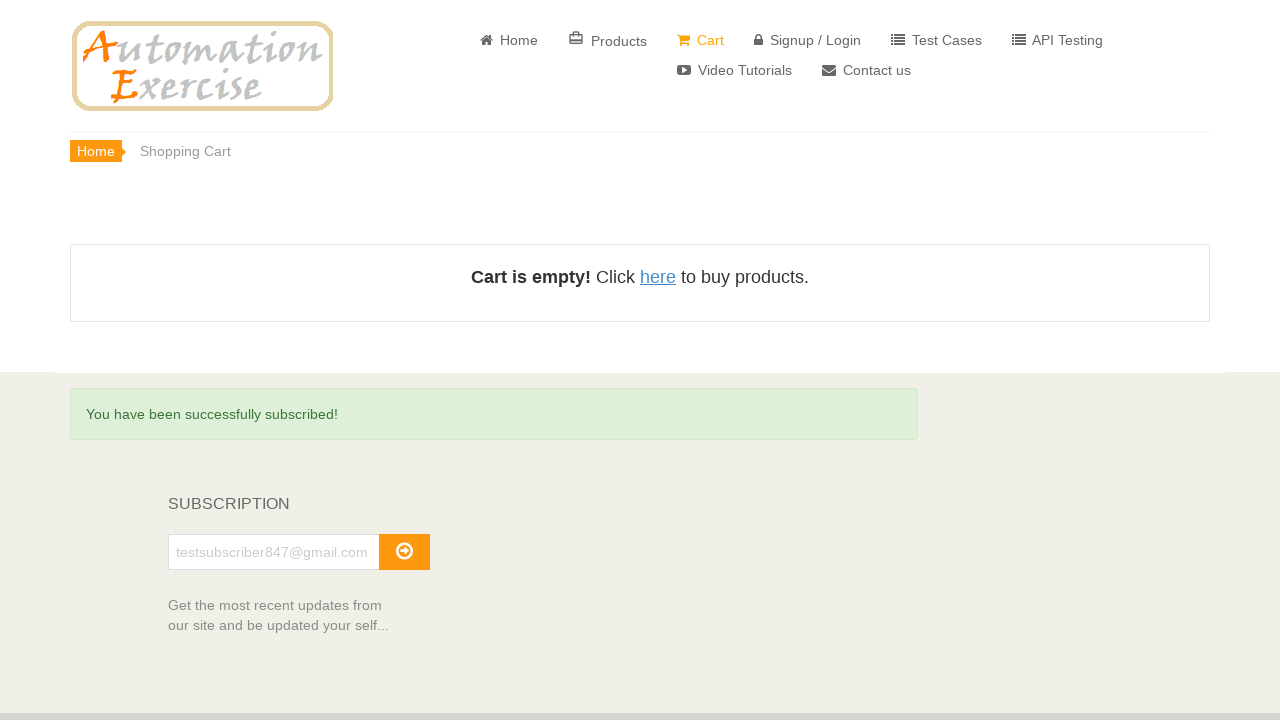

Success message 'You have been successfully subscribed!' appeared
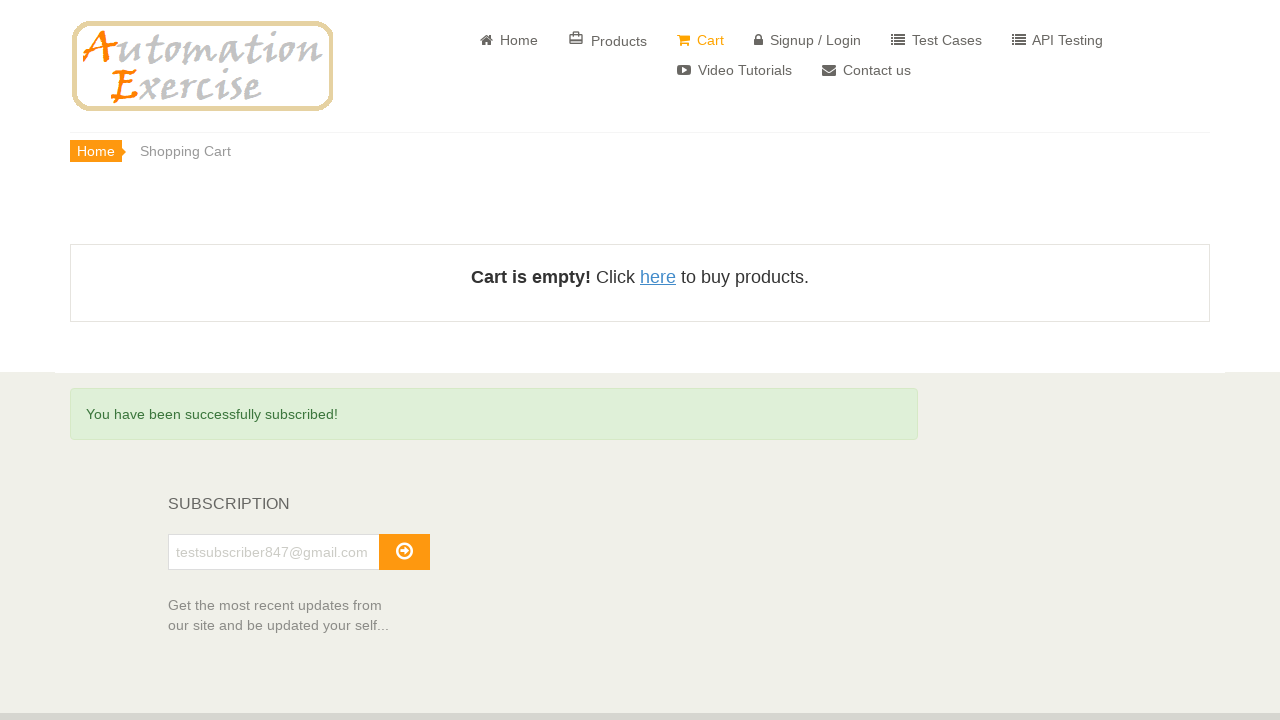

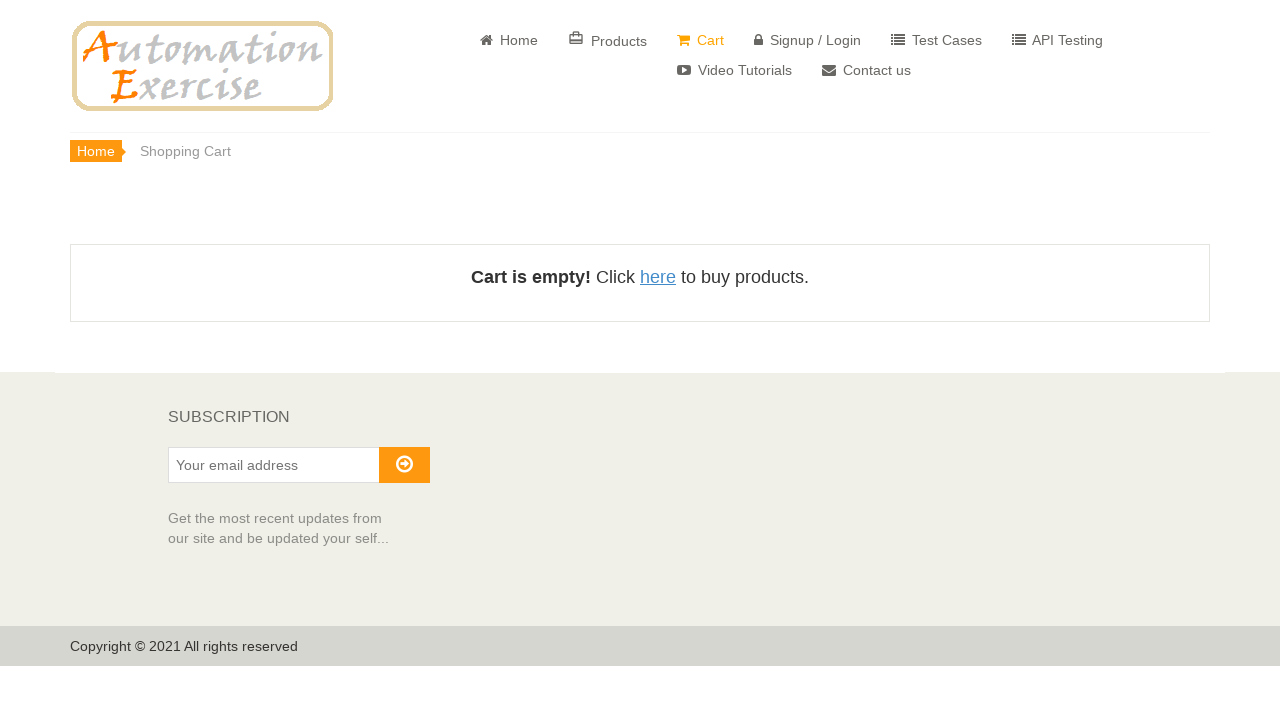